Navigates to Radio Button section and verifies no items are initially selected

Starting URL: https://demoqa.com/elements

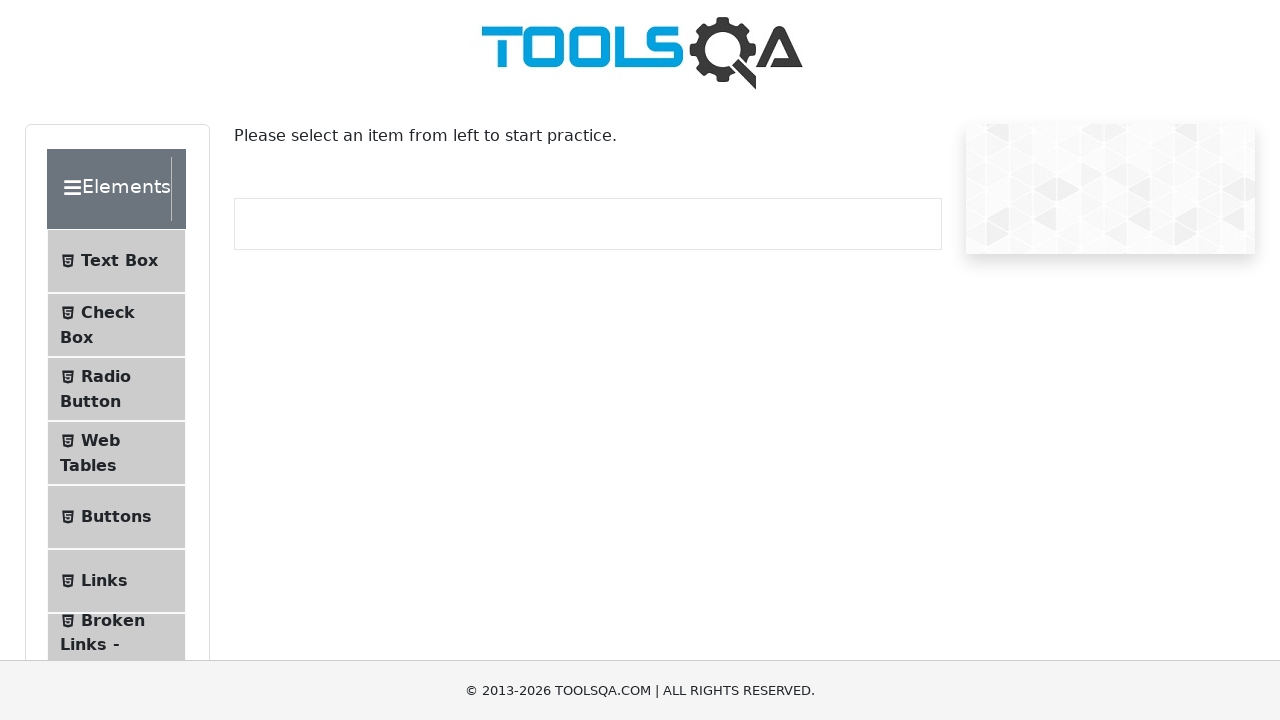

Clicked on Radio Button menu item at (116, 389) on li >> internal:has-text="Radio Button"i
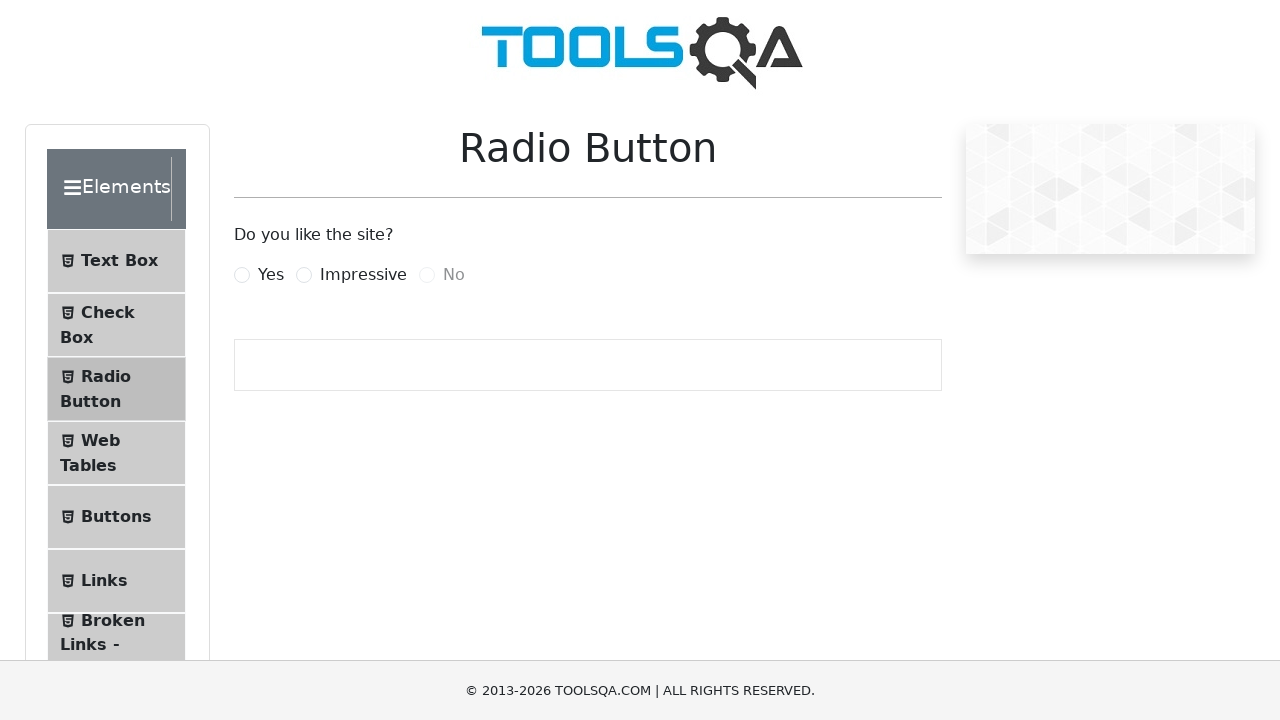

Radio Button page loaded successfully
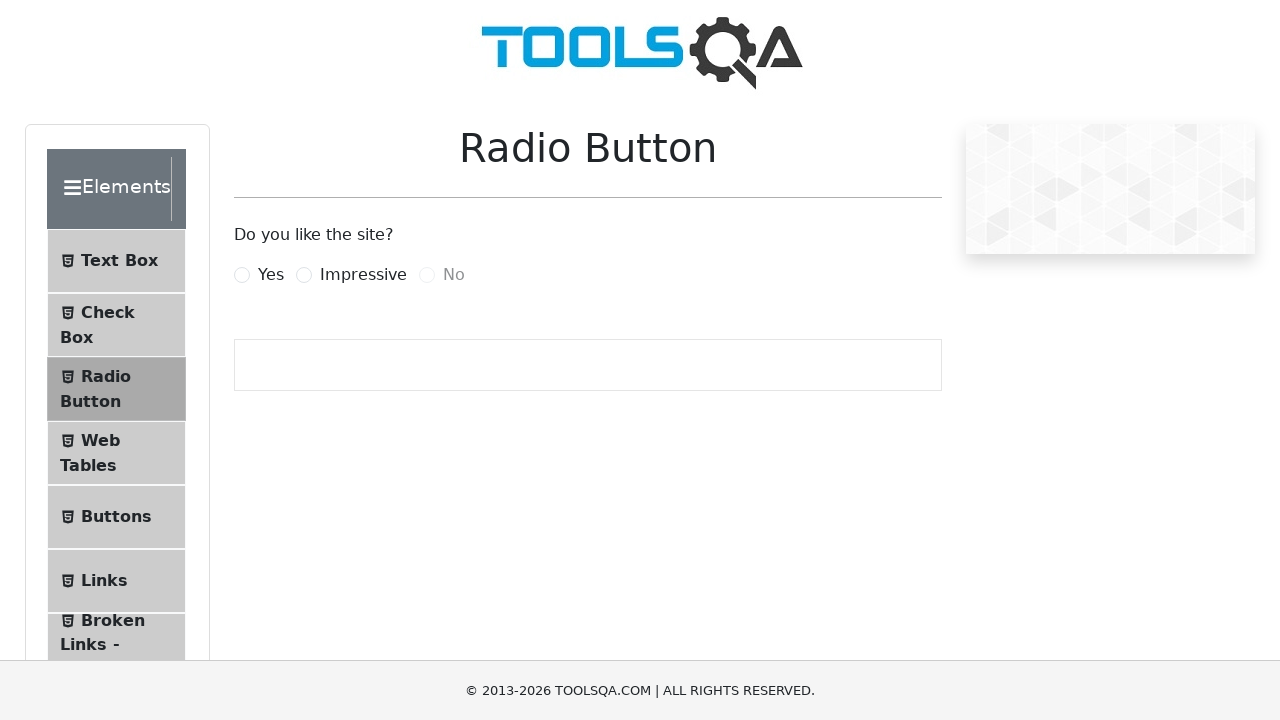

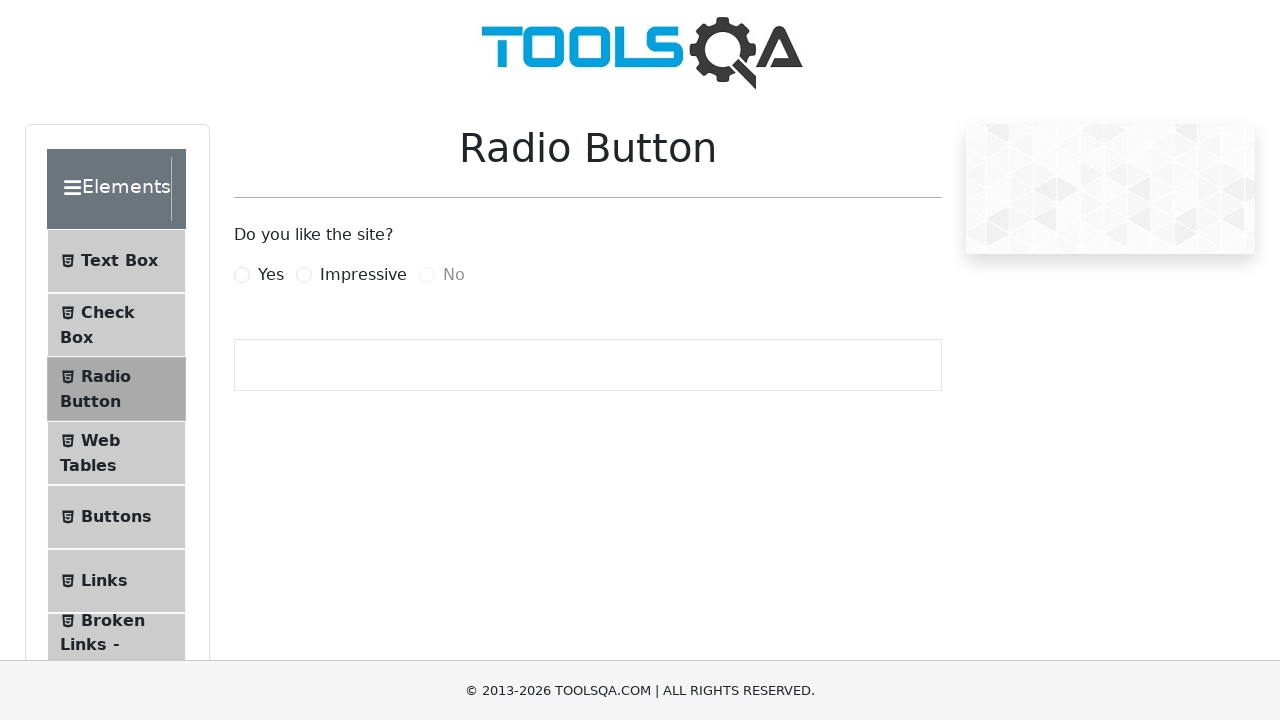